Tests e-commerce shopping cart functionality by adding a Demo eBook to cart, then validates the cart contains 1 item. The script clicks on the product and adds it to cart.

Starting URL: https://shopdemo.e-junkie.com

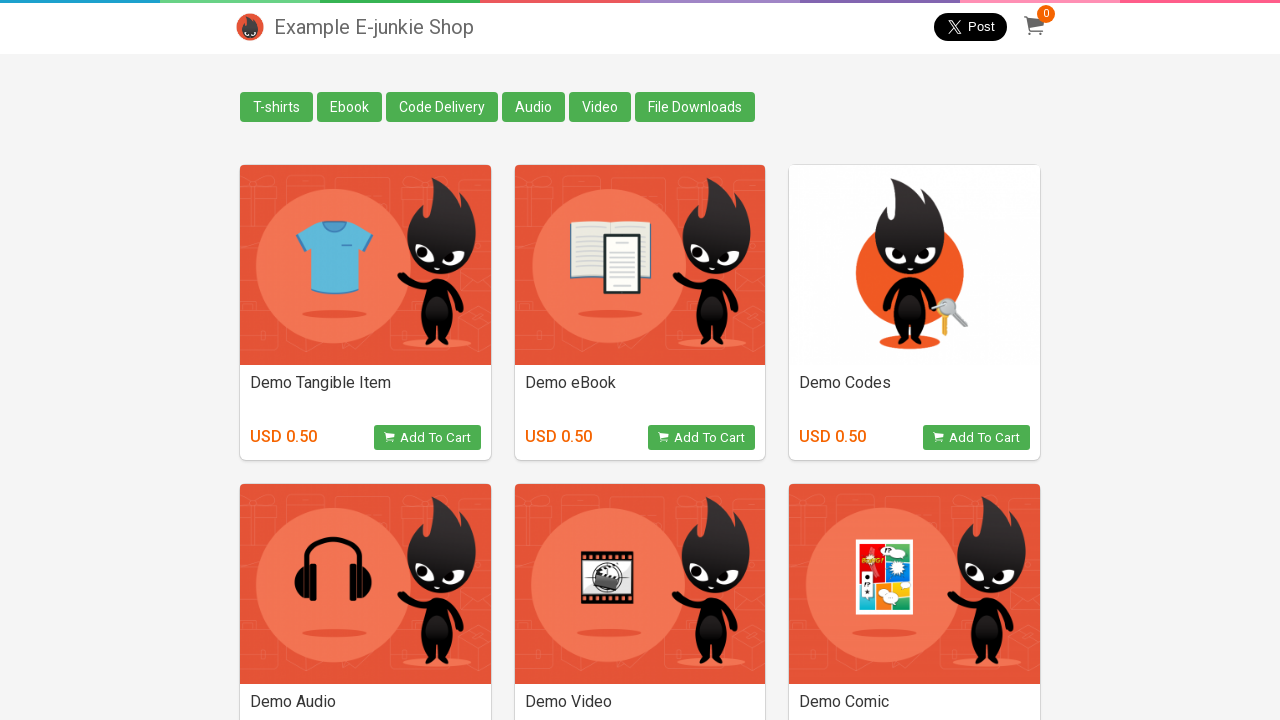

Clicked on Demo eBook product thumbnail at (365, 265) on div.thumbnail[style*='1597355.png']
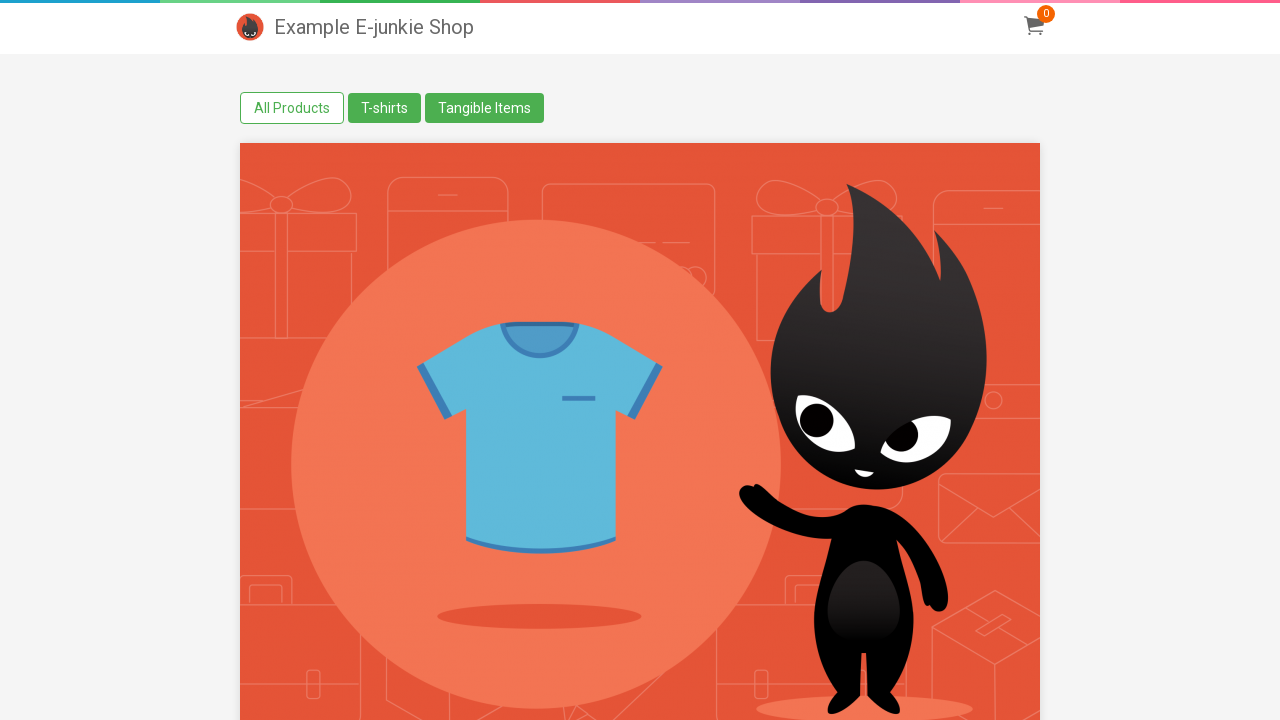

Clicked 'Add to Cart' button at (898, 360) on .g_btn
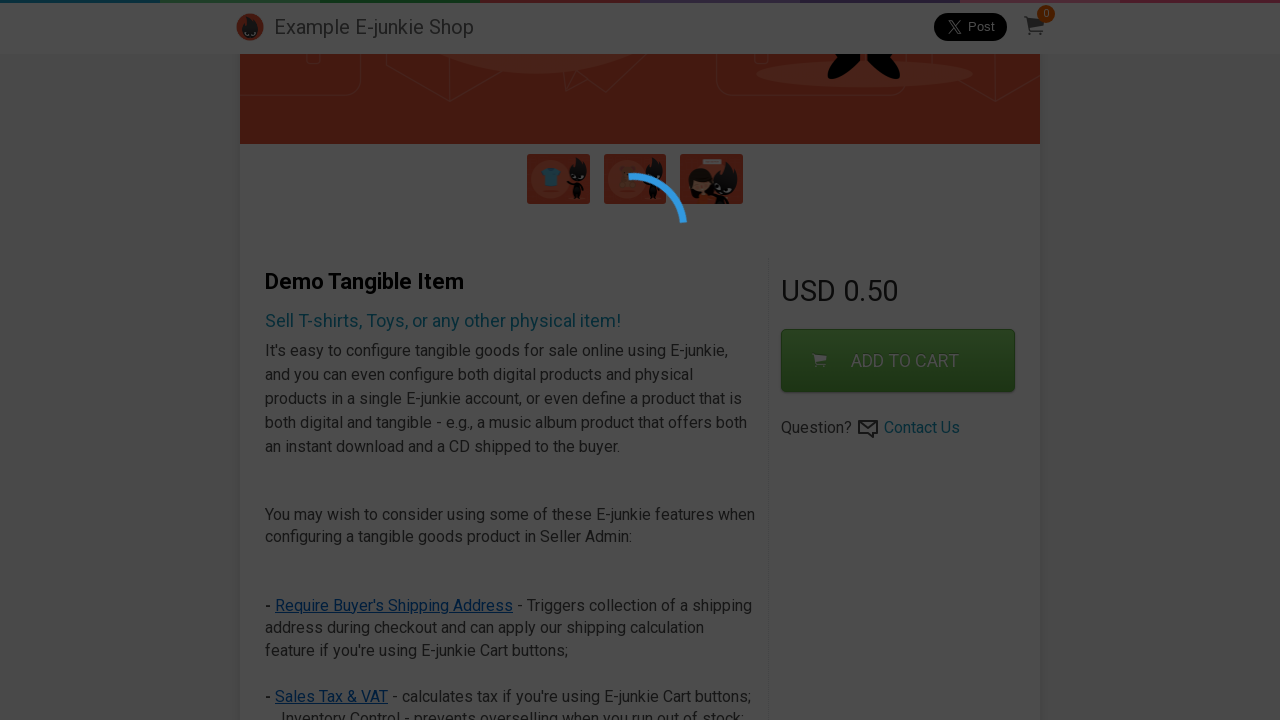

Waited for cart to update after adding product
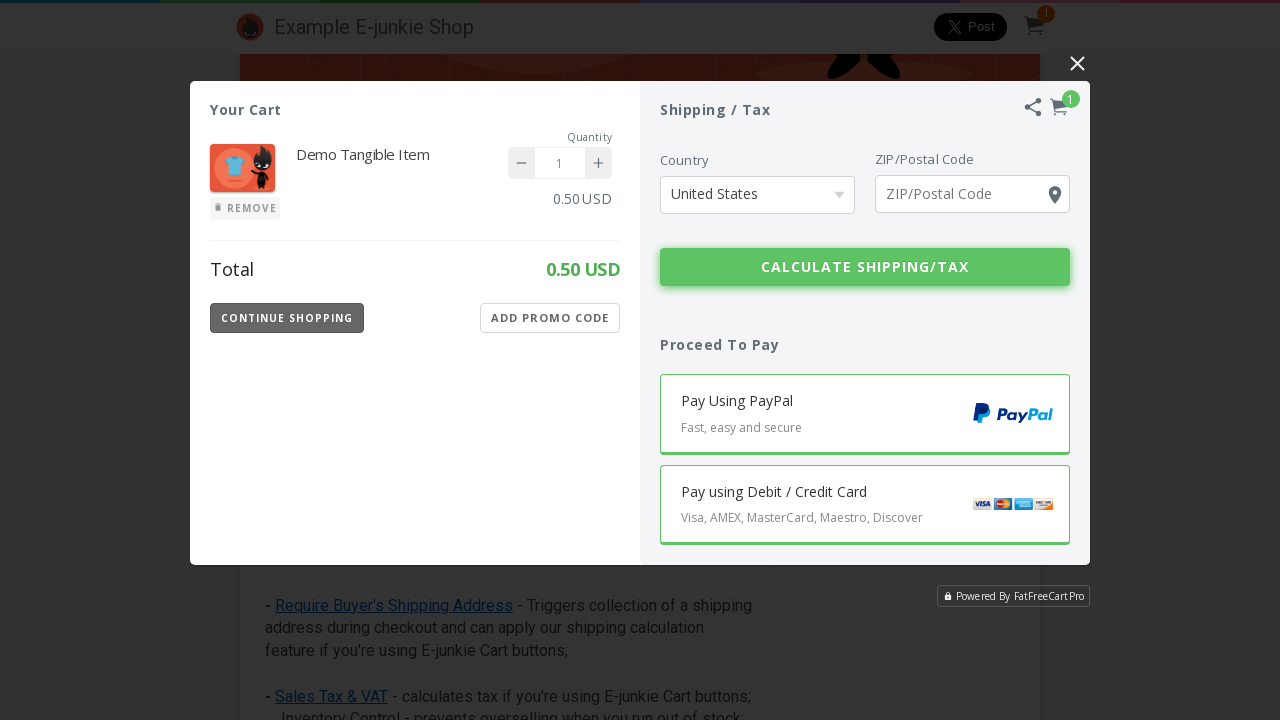

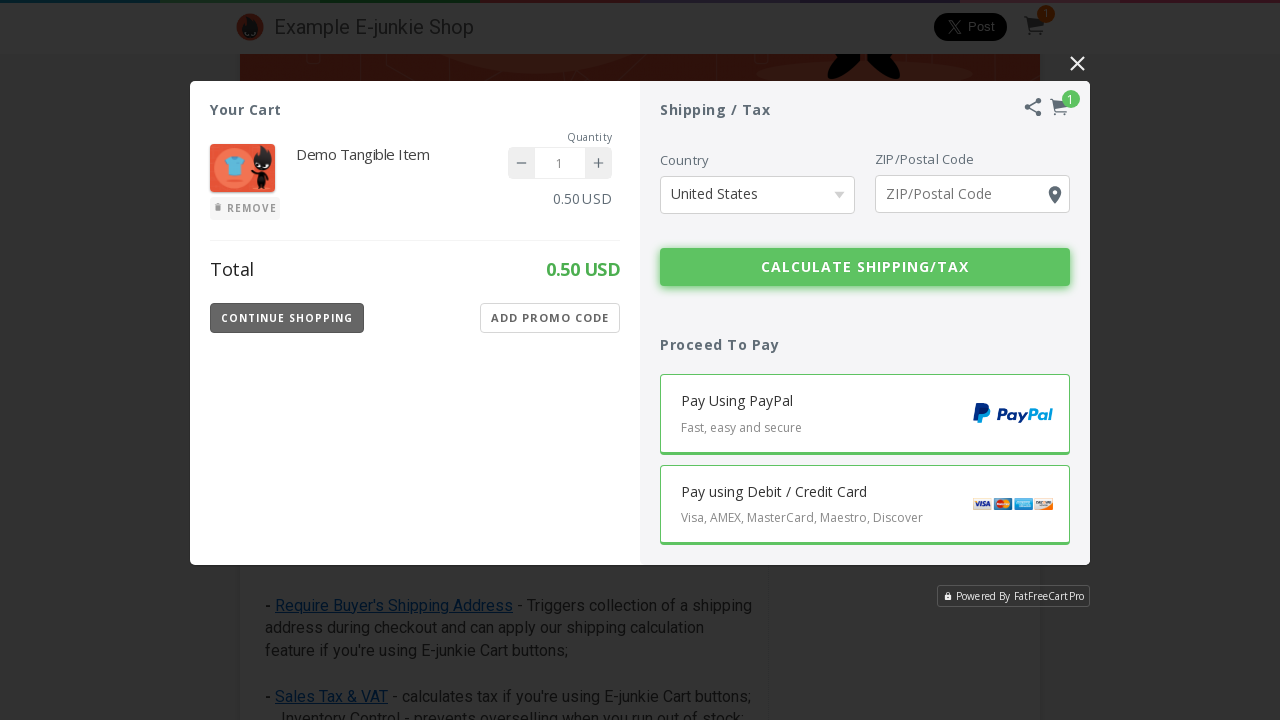